Tests checkbox and radio button interactions by checking multiple checkboxes, radio buttons, and a switch

Starting URL: https://zimaev.github.io/checks-radios/

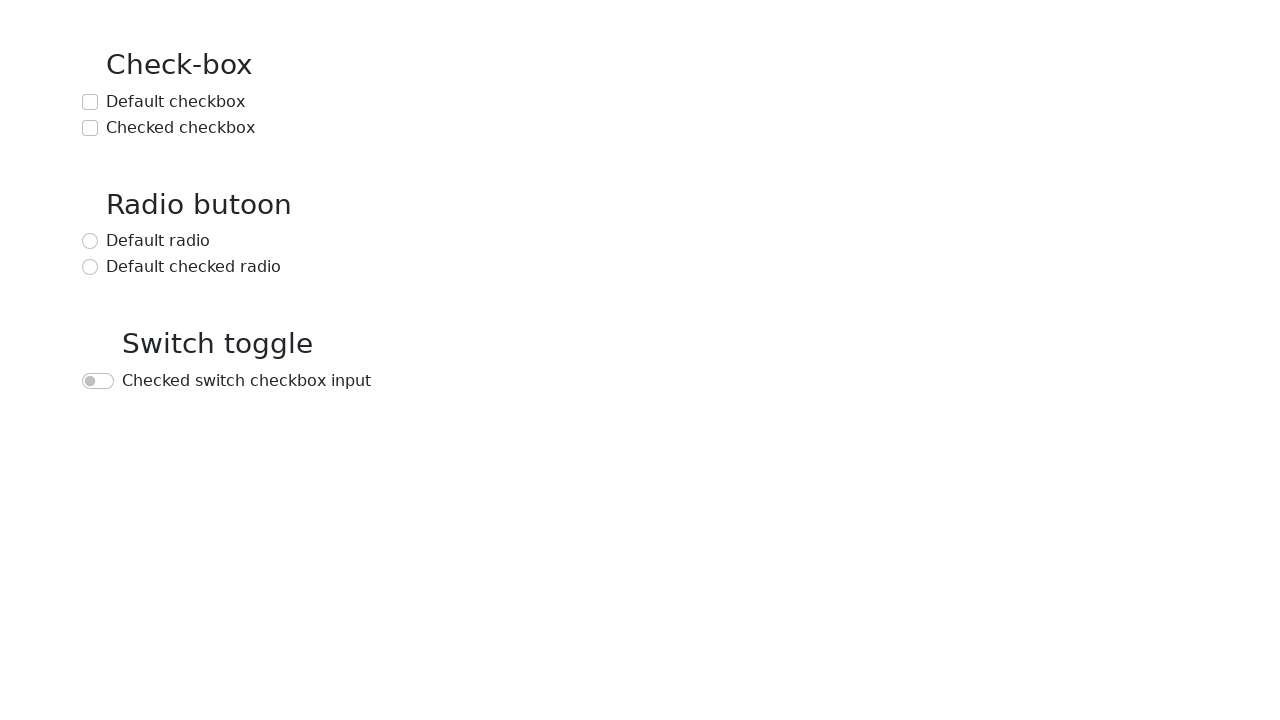

Checked the default checkbox at (176, 102) on text=Default checkbox
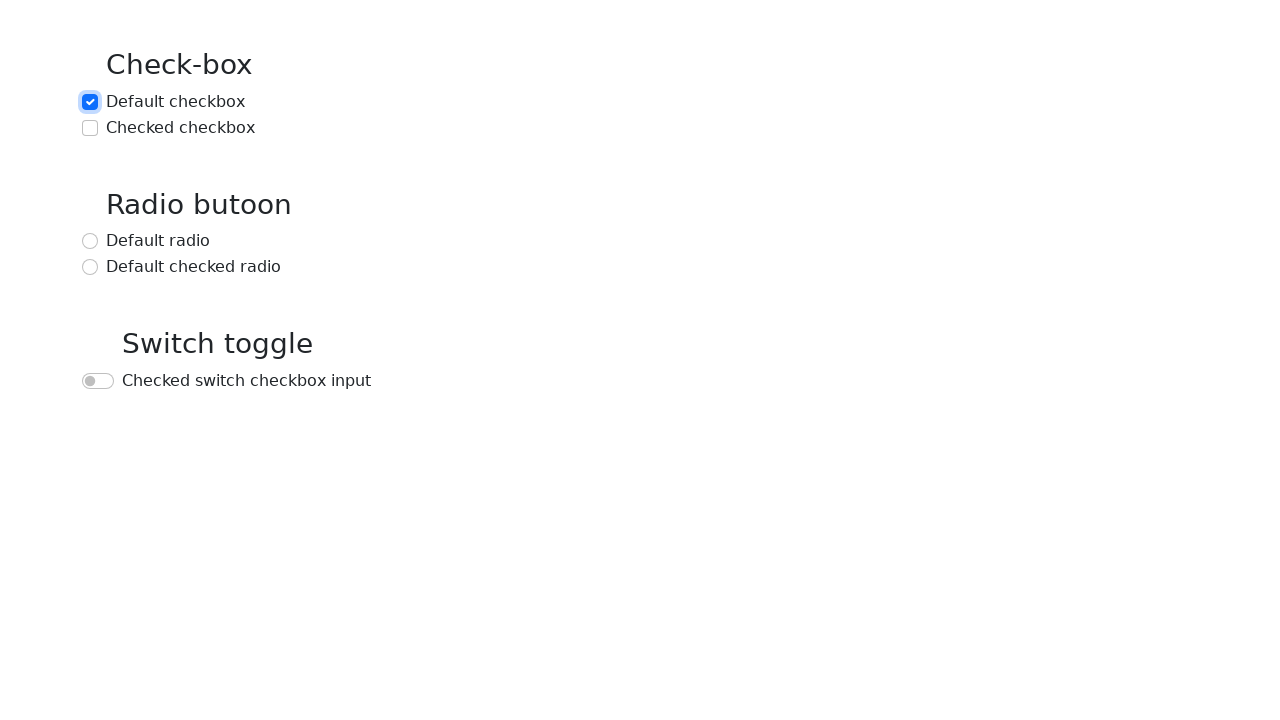

Checked the checked checkbox at (180, 128) on text=Checked checkbox
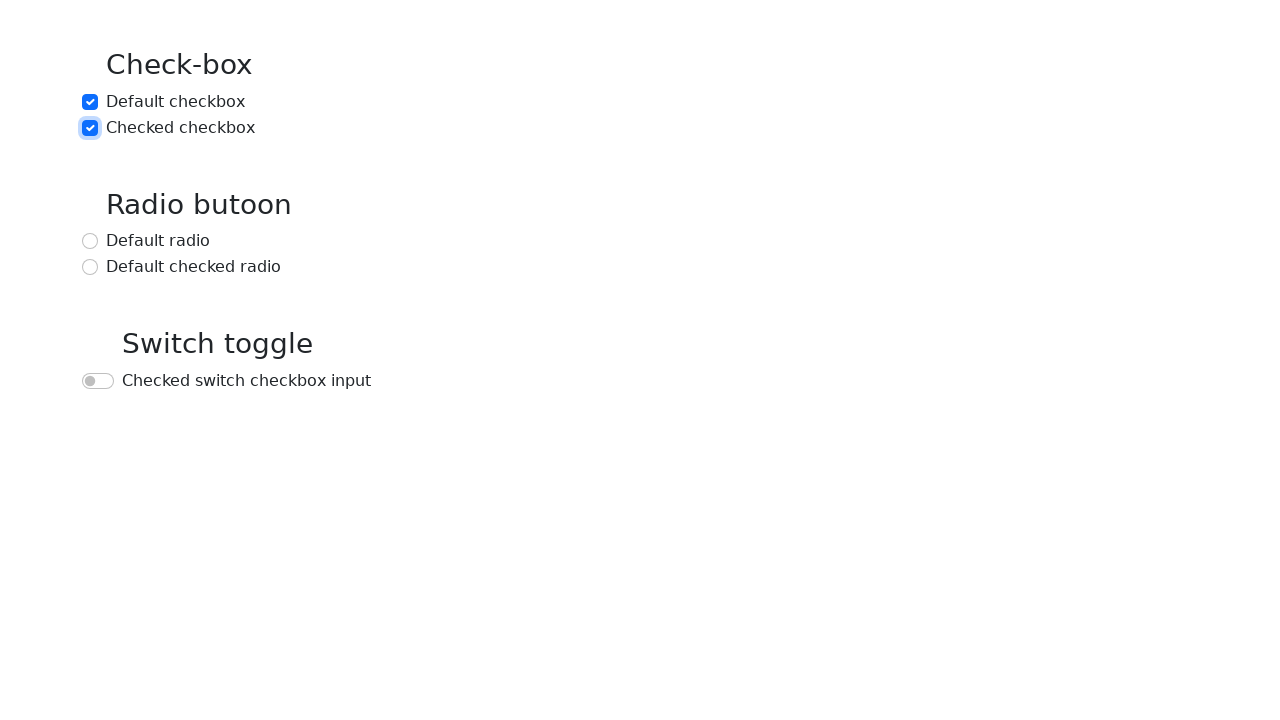

Checked the default radio button at (158, 241) on text=Default radio
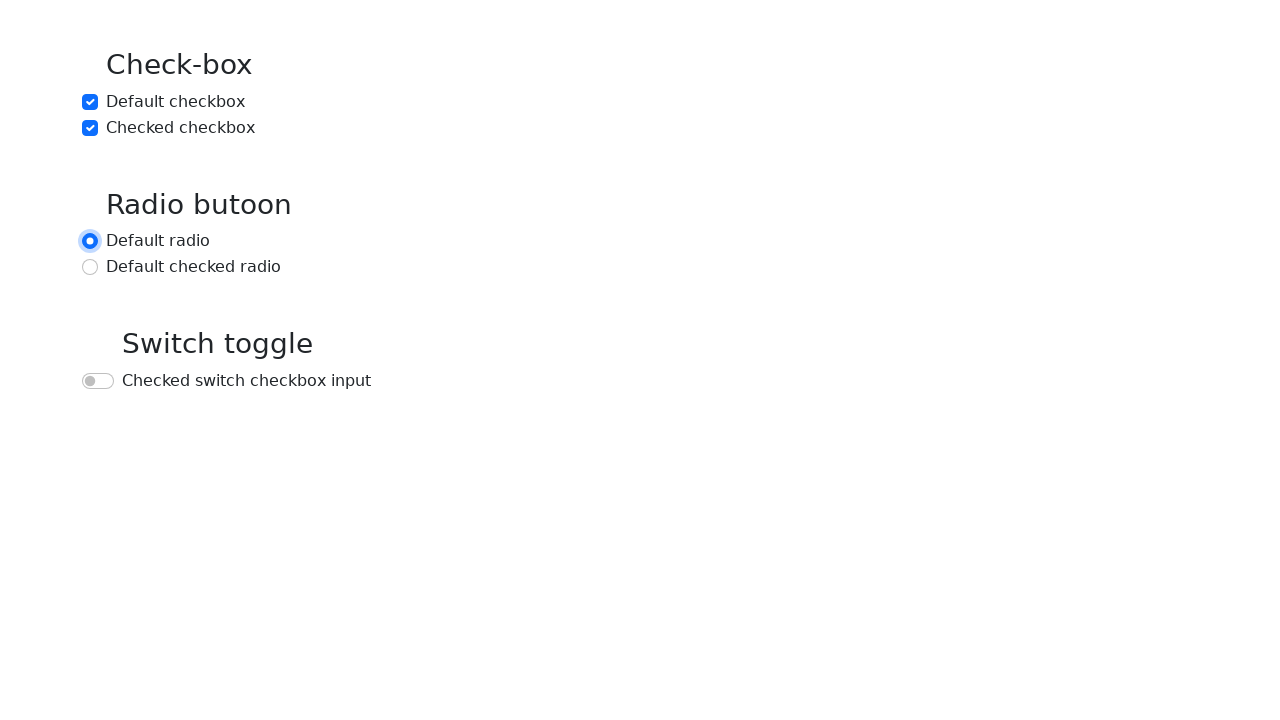

Checked the default checked radio button at (194, 267) on text=Default checked radio
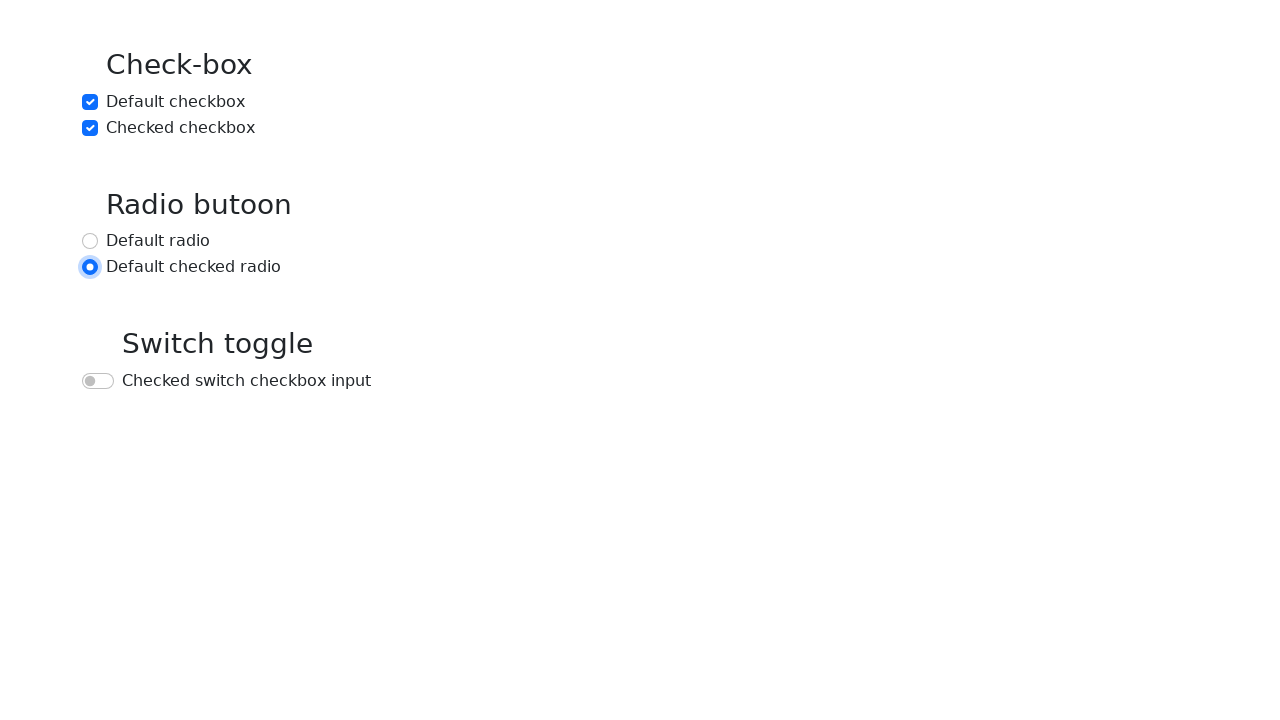

Checked the switch checkbox at (246, 381) on text=Checked switch checkbox input
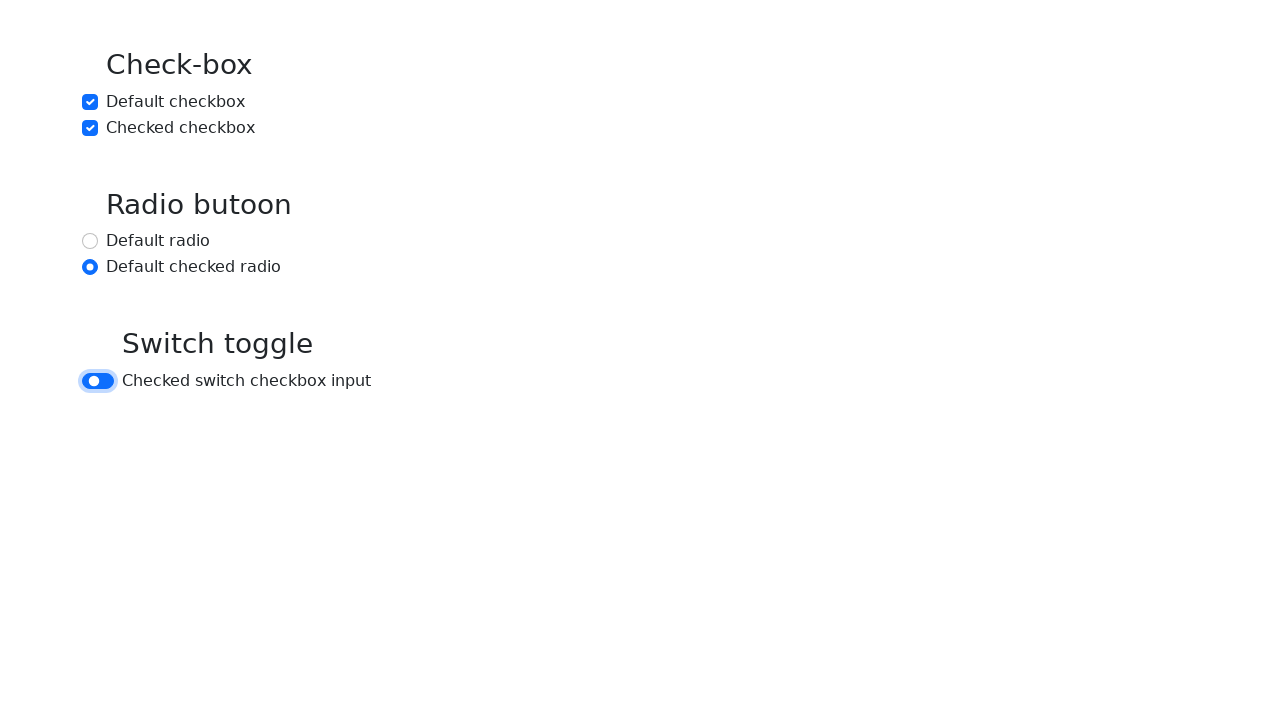

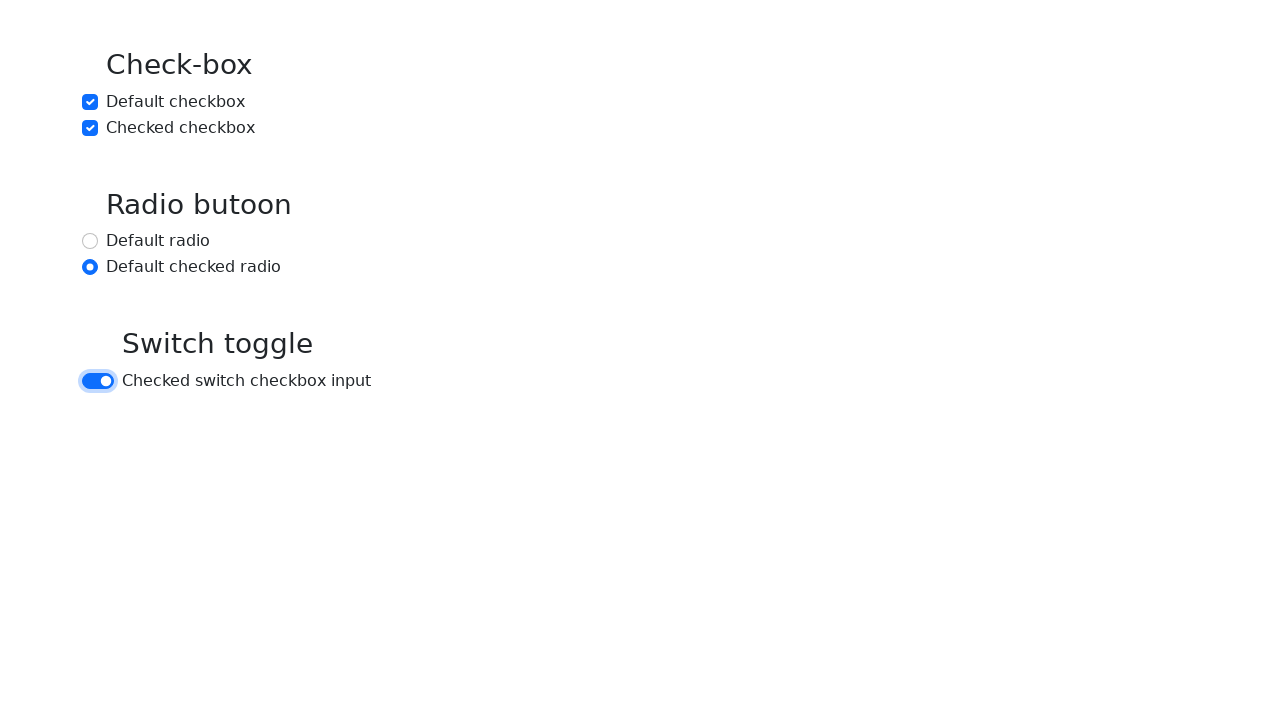